Tests marking all items as completed and then unmarking them all back to active.

Starting URL: https://demo.playwright.dev/todomvc/#/

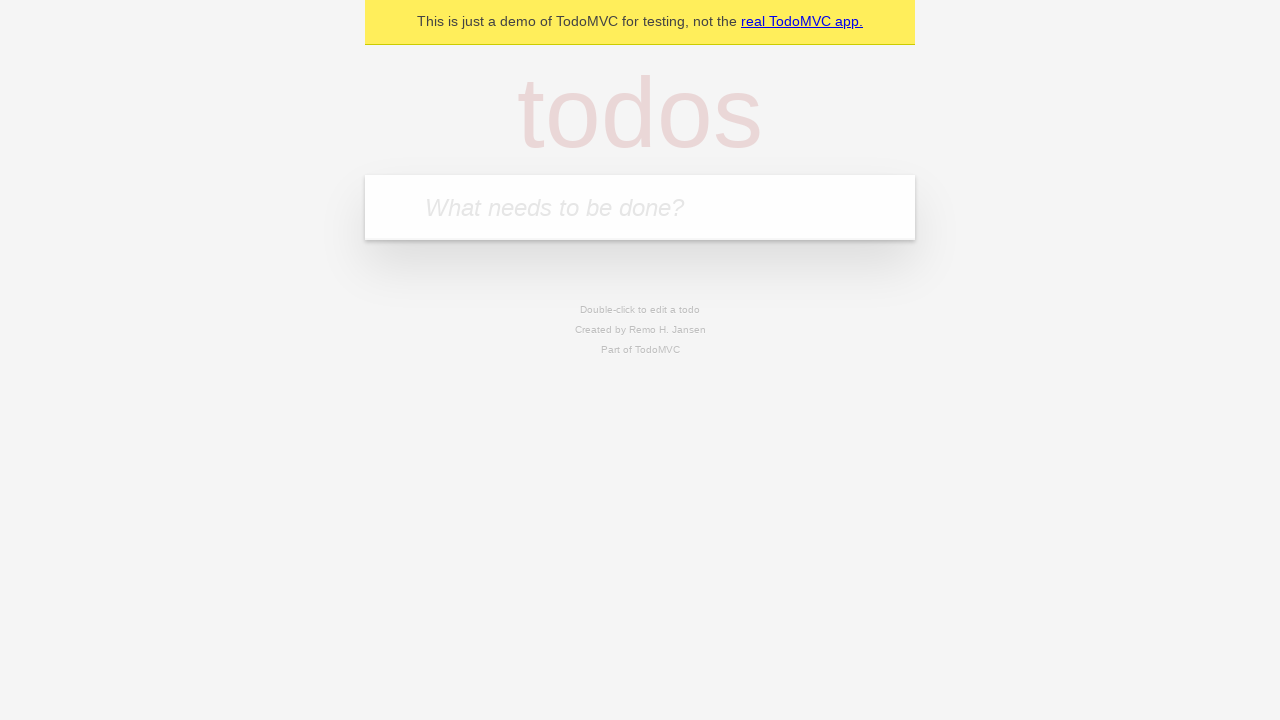

Filled new todo input with 'Todo A' on .new-todo
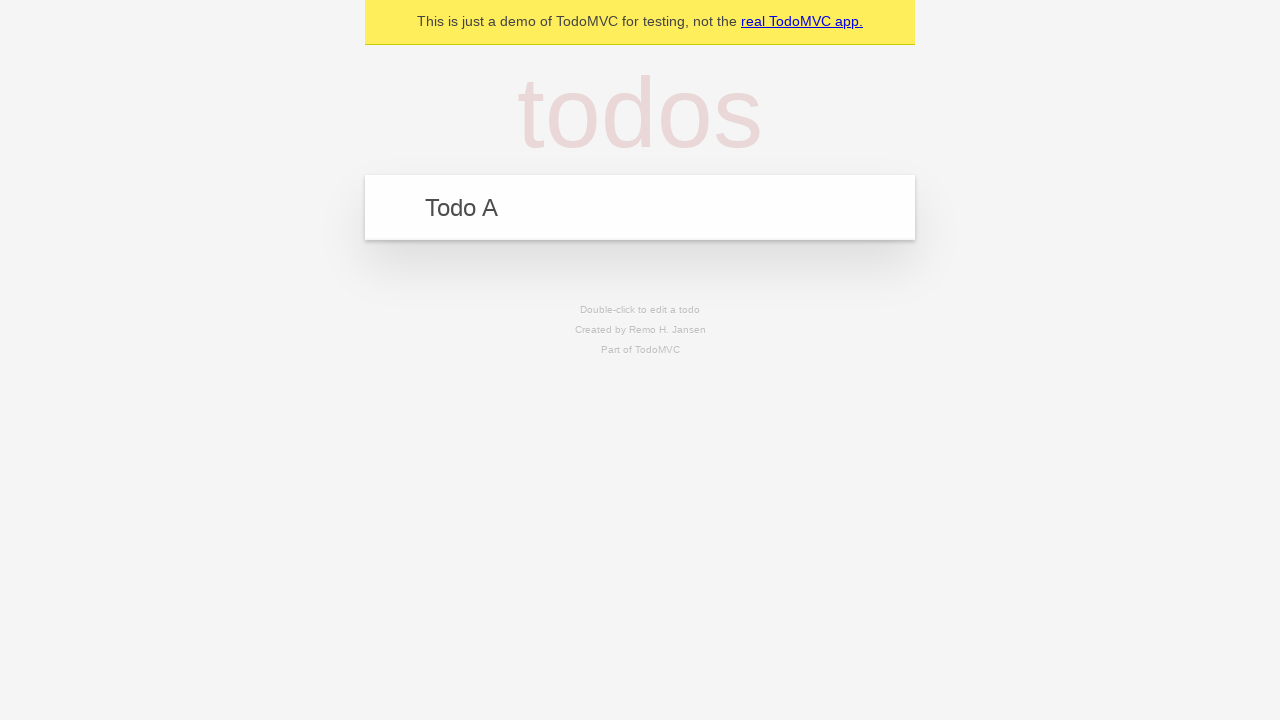

Pressed Enter to add 'Todo A' to the list on .new-todo
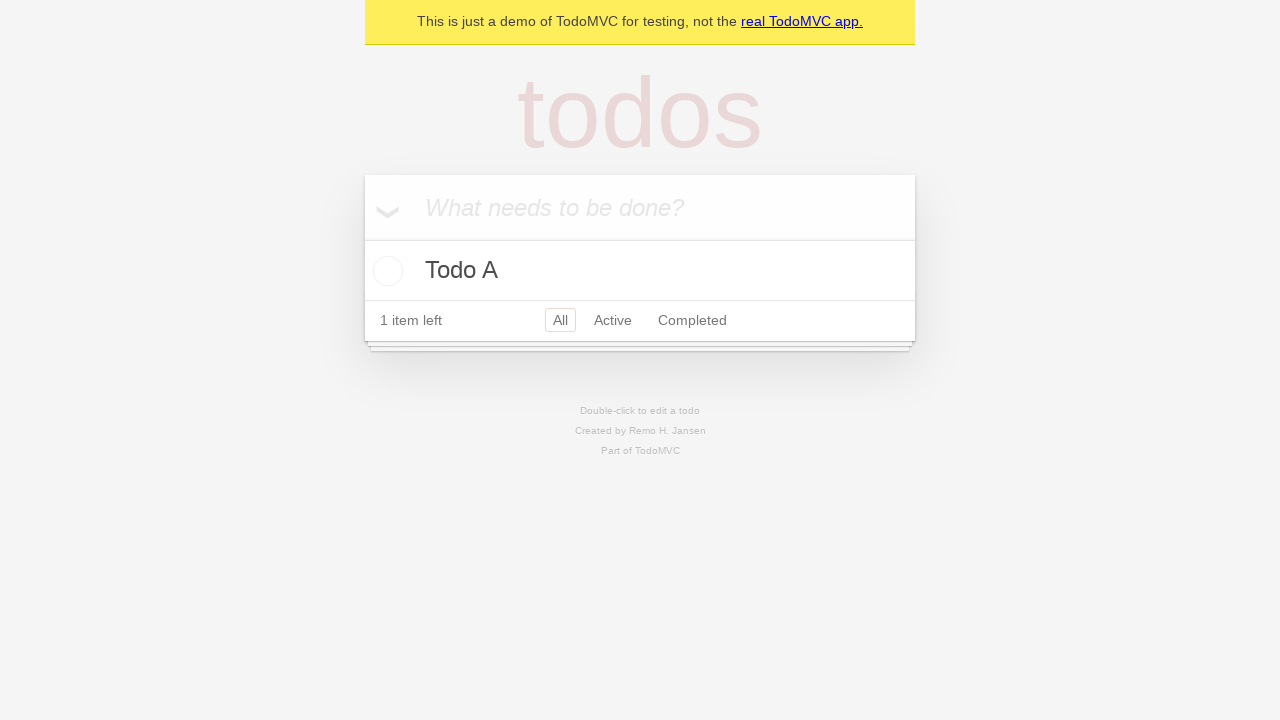

Filled new todo input with 'Todo B' on .new-todo
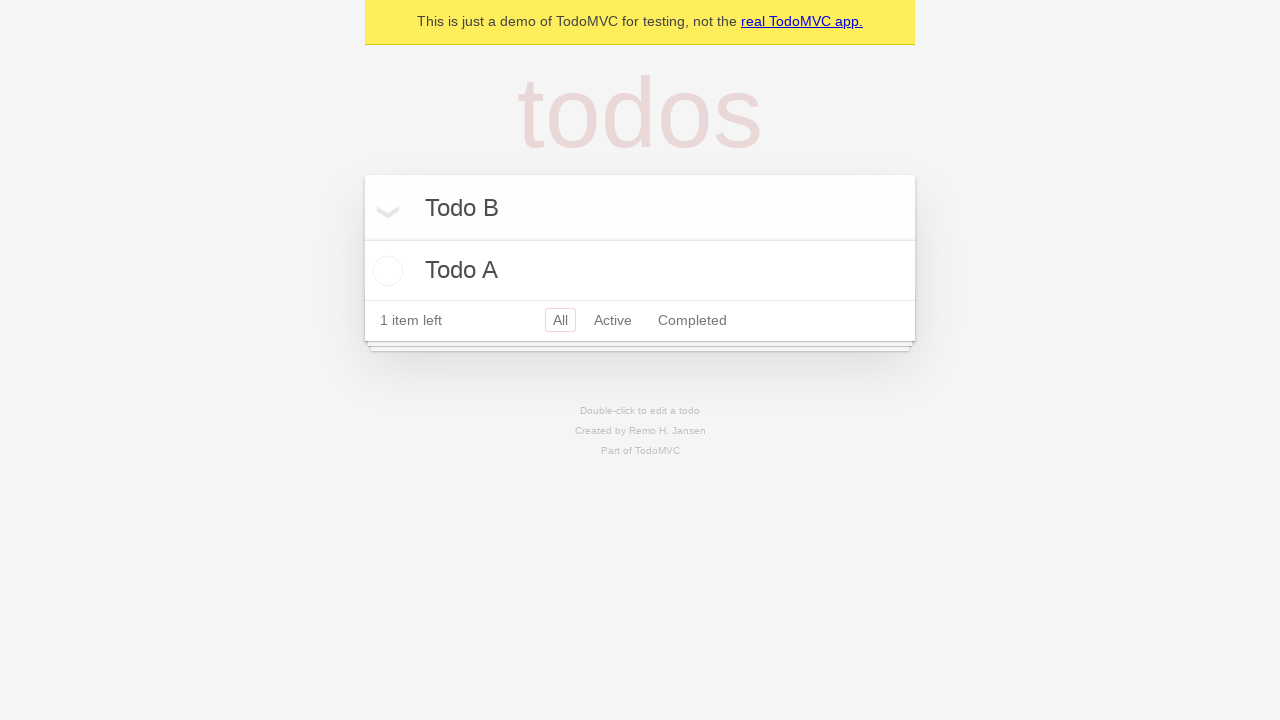

Pressed Enter to add 'Todo B' to the list on .new-todo
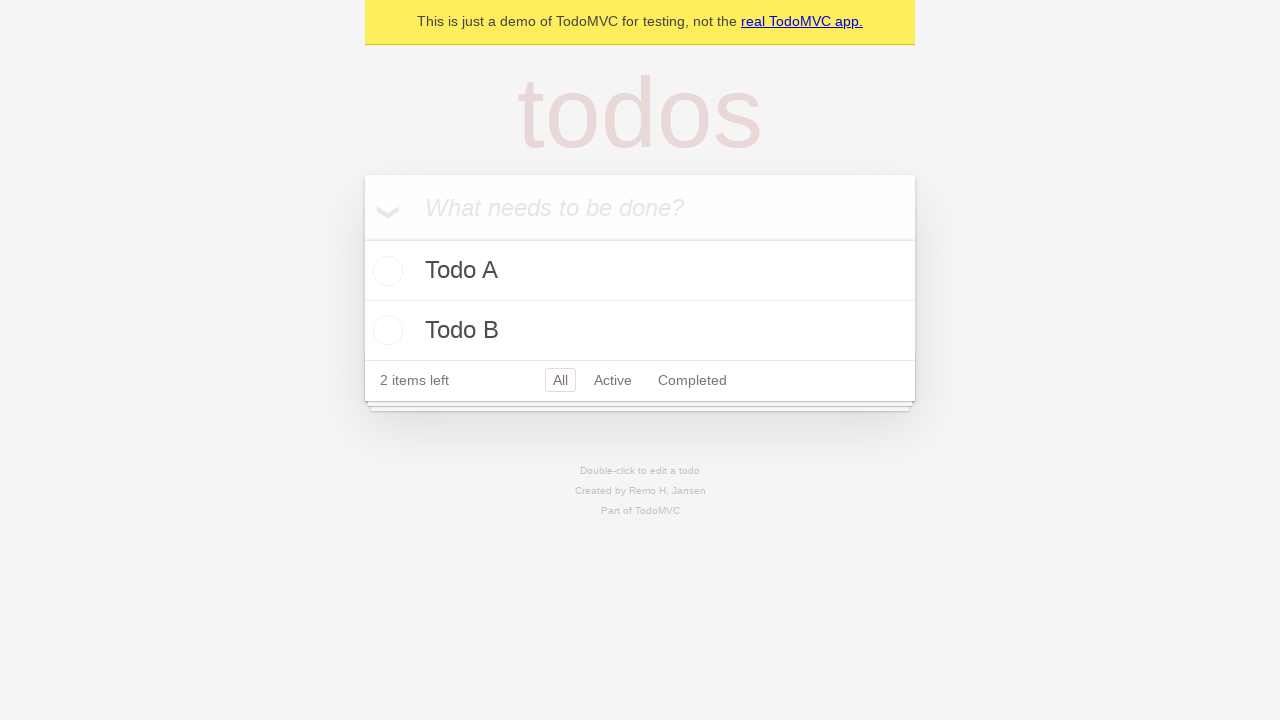

Filled new todo input with 'Todo C' on .new-todo
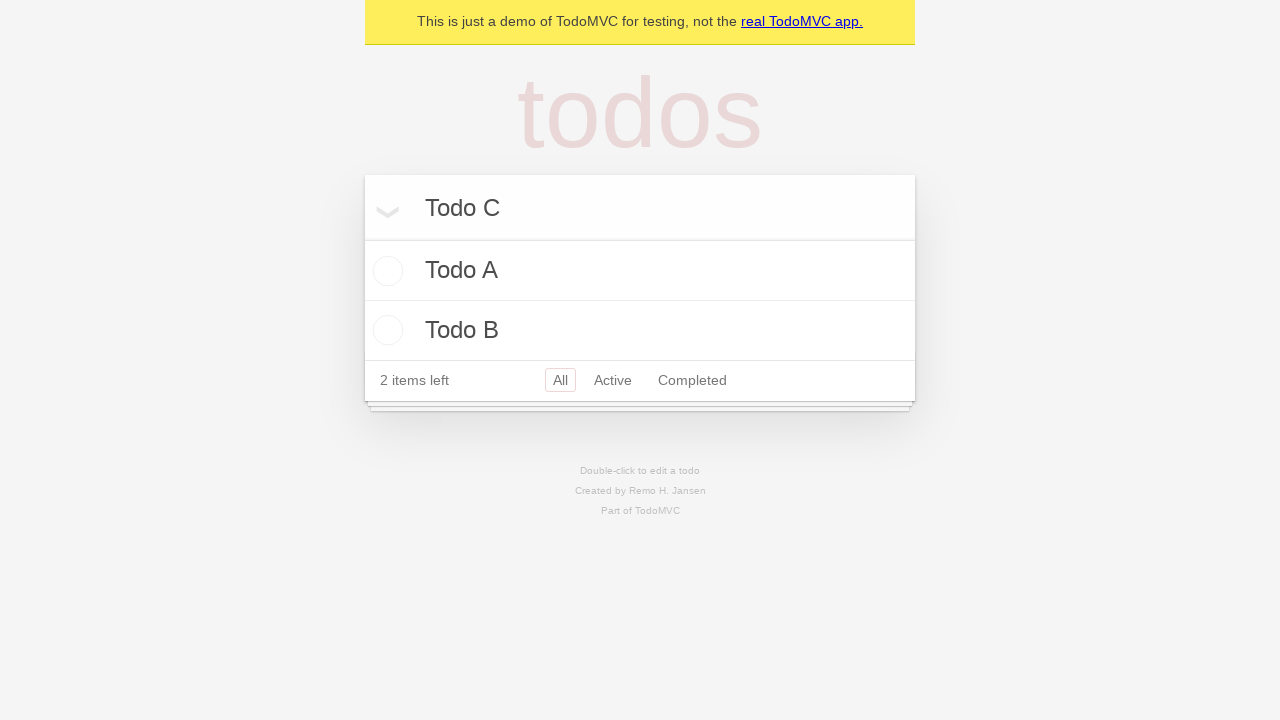

Pressed Enter to add 'Todo C' to the list on .new-todo
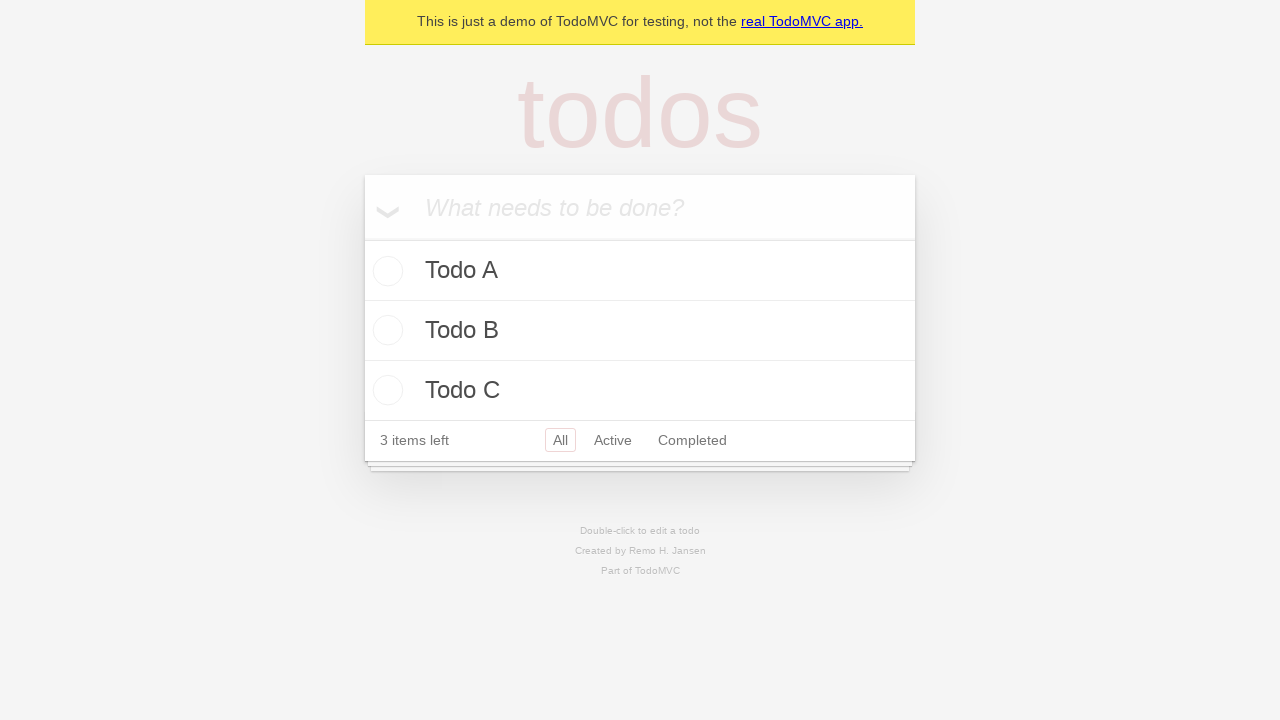

Filled new todo input with 'Todo D' on .new-todo
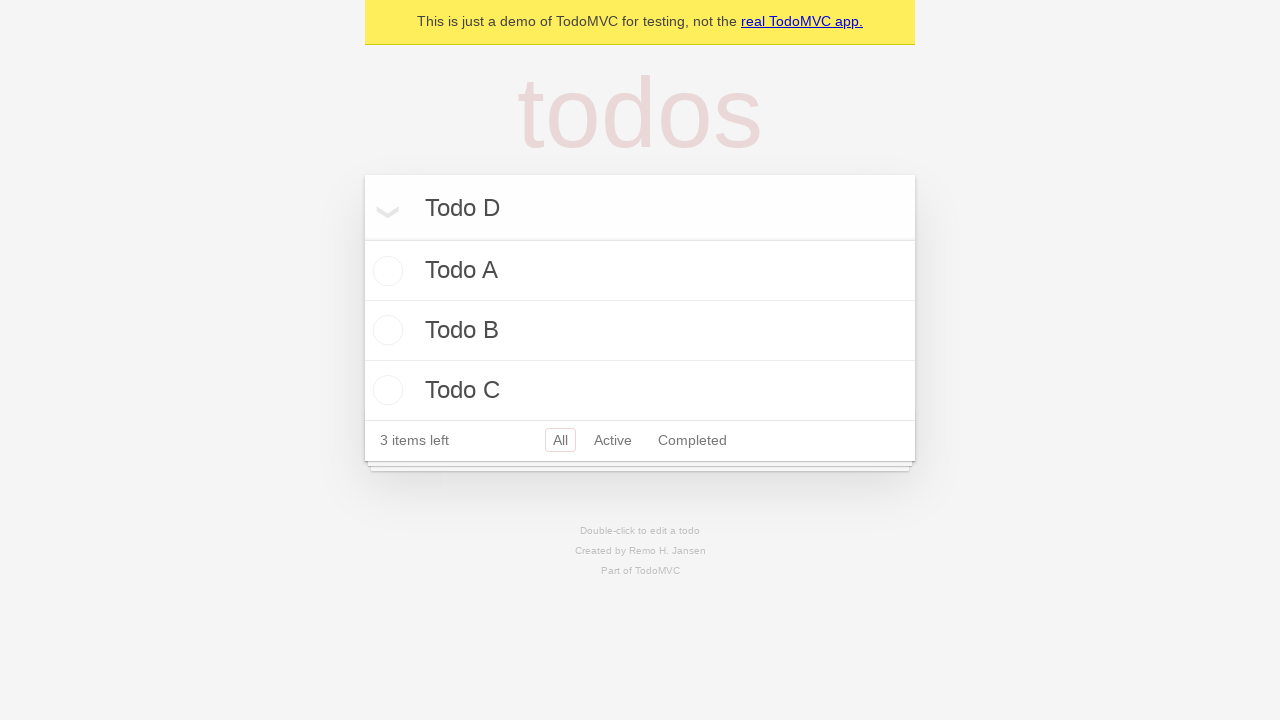

Pressed Enter to add 'Todo D' to the list on .new-todo
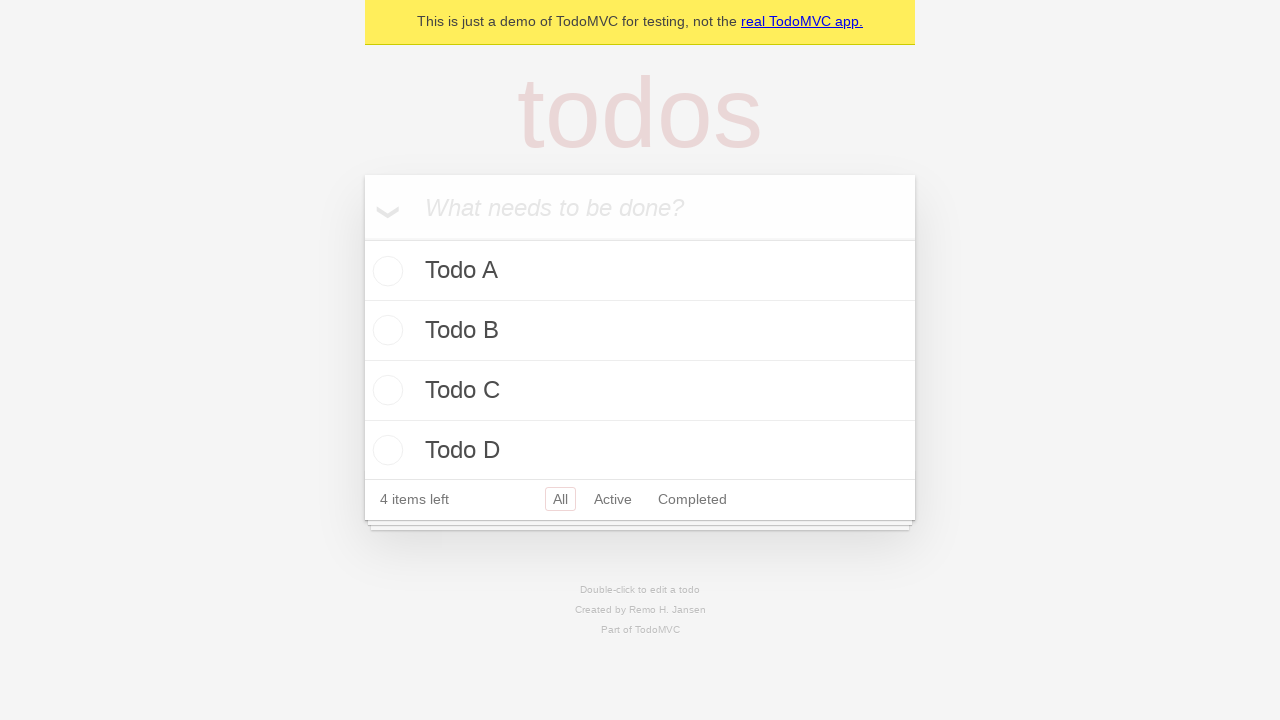

Filled new todo input with 'Todo E' on .new-todo
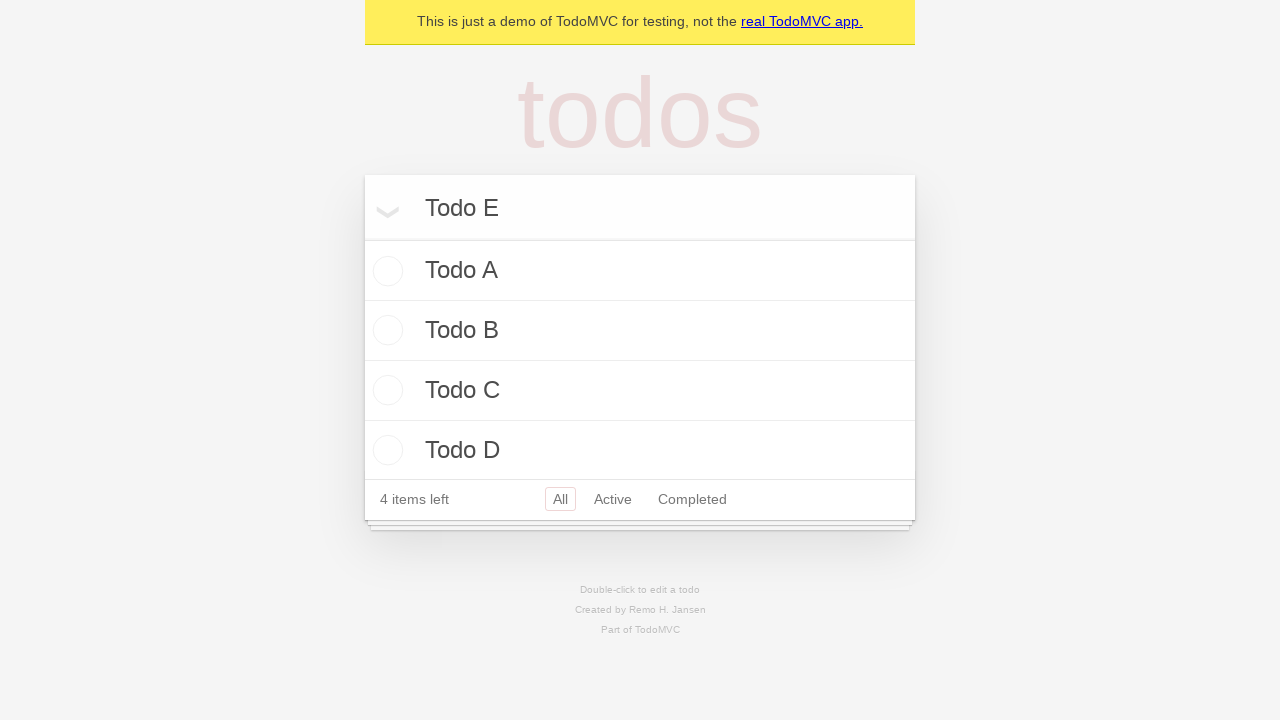

Pressed Enter to add 'Todo E' to the list on .new-todo
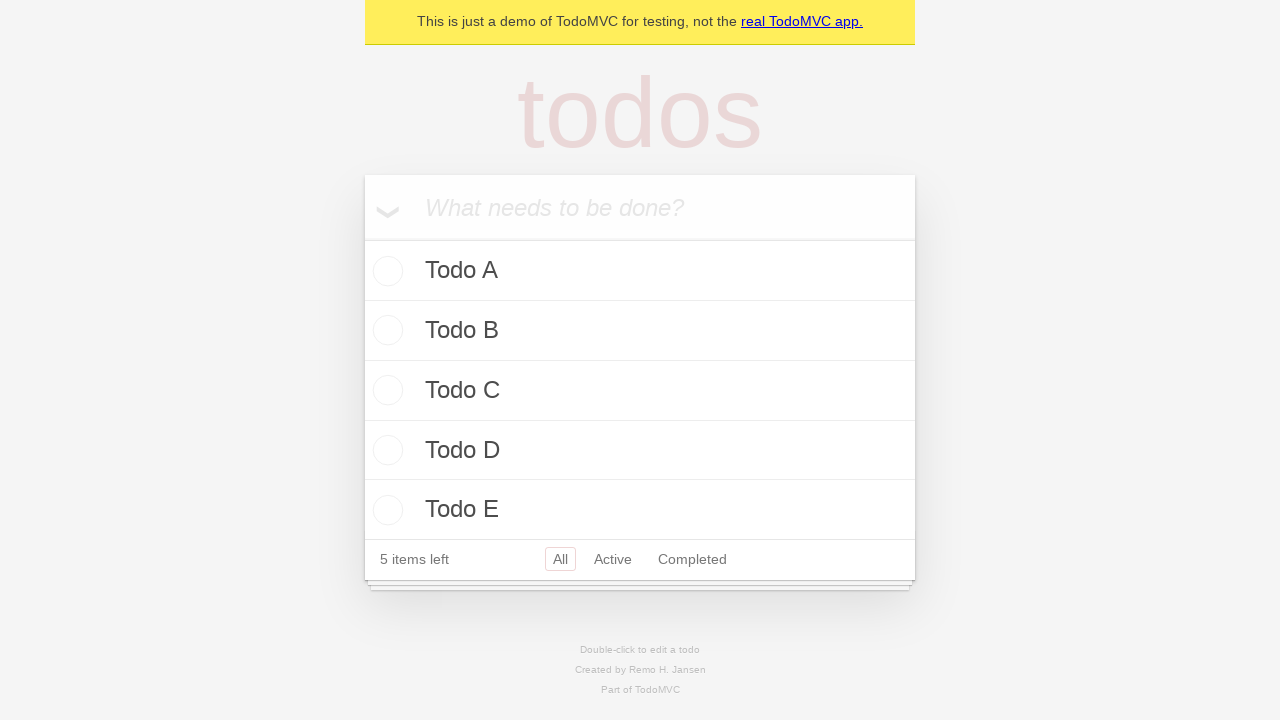

Waited for all 5 items to be loaded in the list
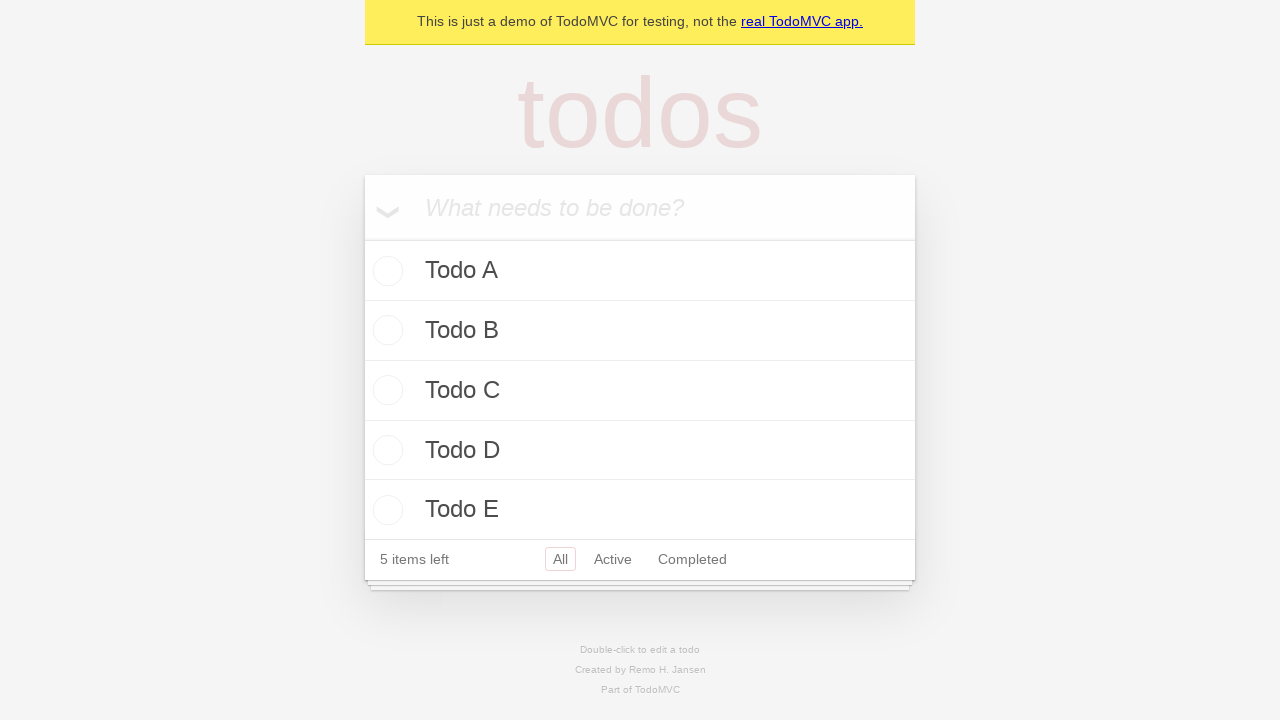

Clicked toggle-all checkbox to mark all items as completed at (362, 238) on .toggle-all
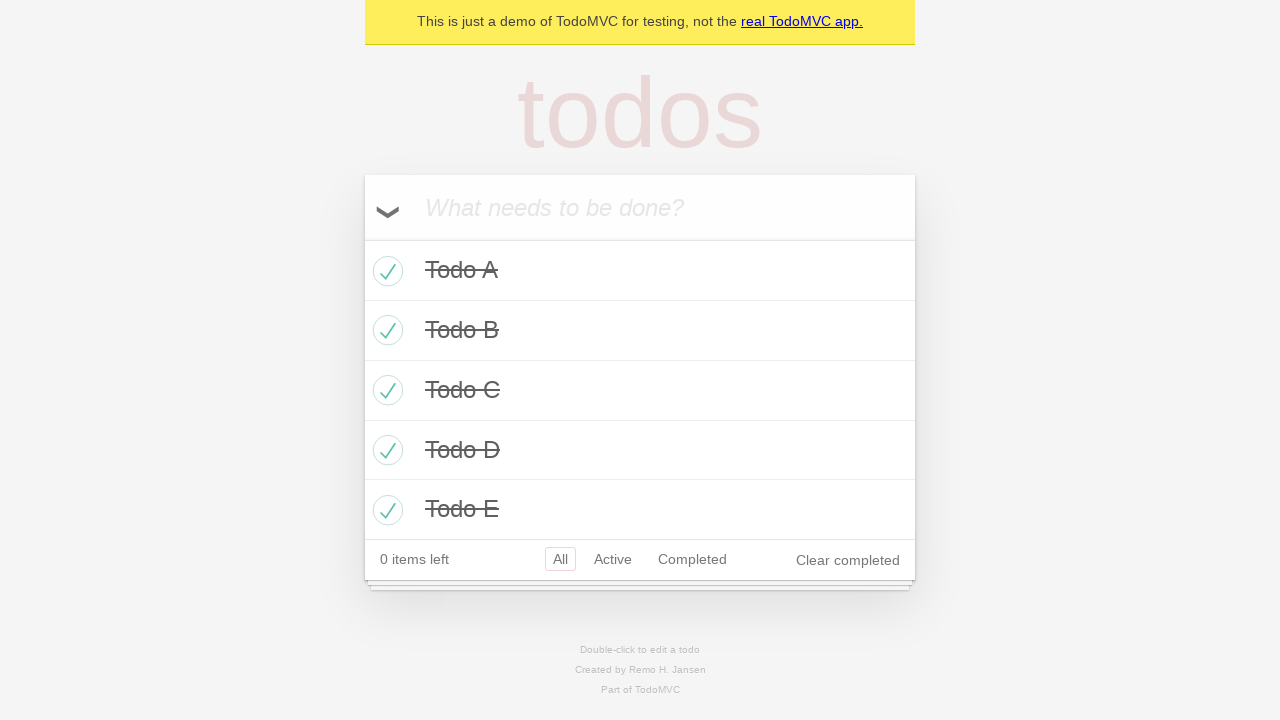

Clicked toggle-all checkbox to unmark all items back to active at (362, 238) on .toggle-all
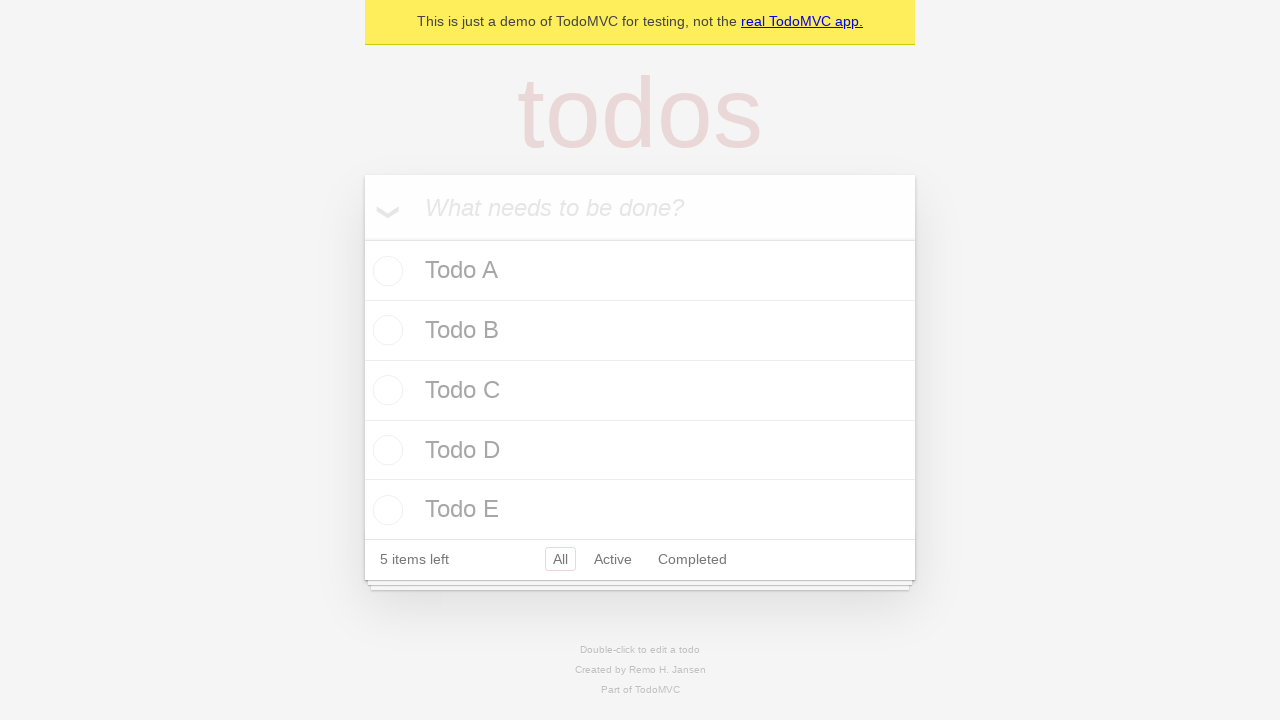

Verified that '5 items left' counter is displayed
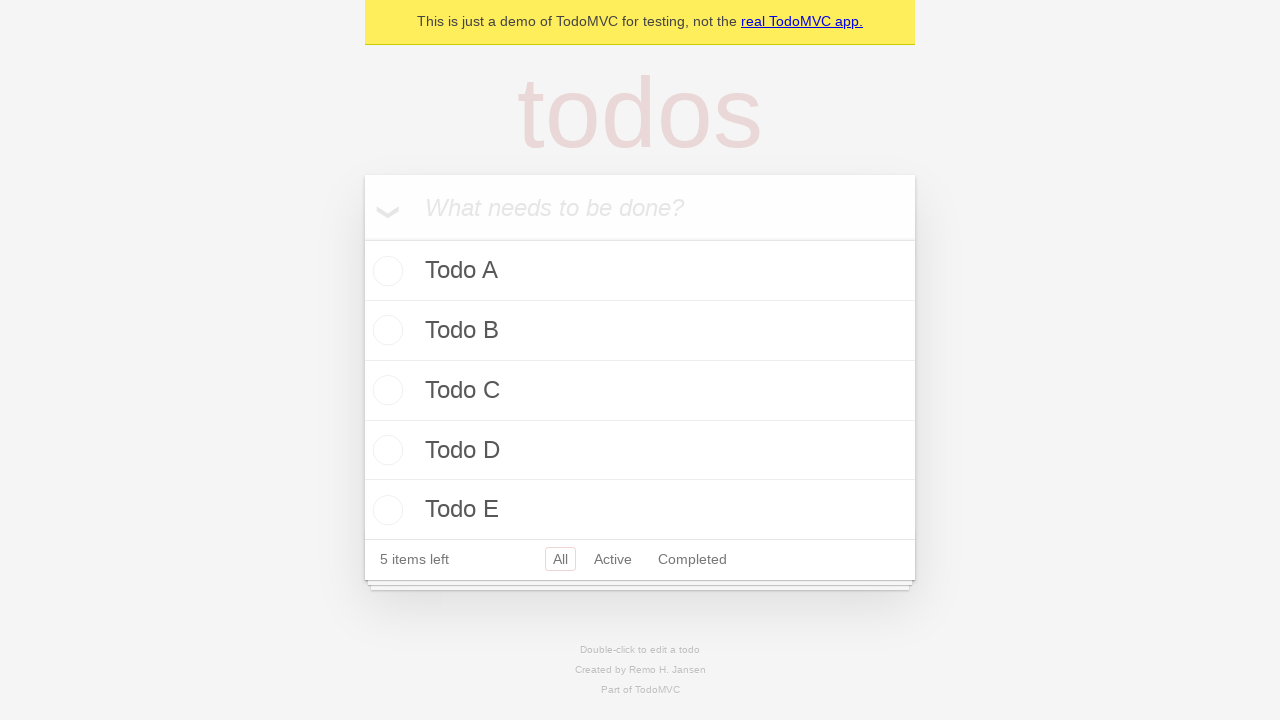

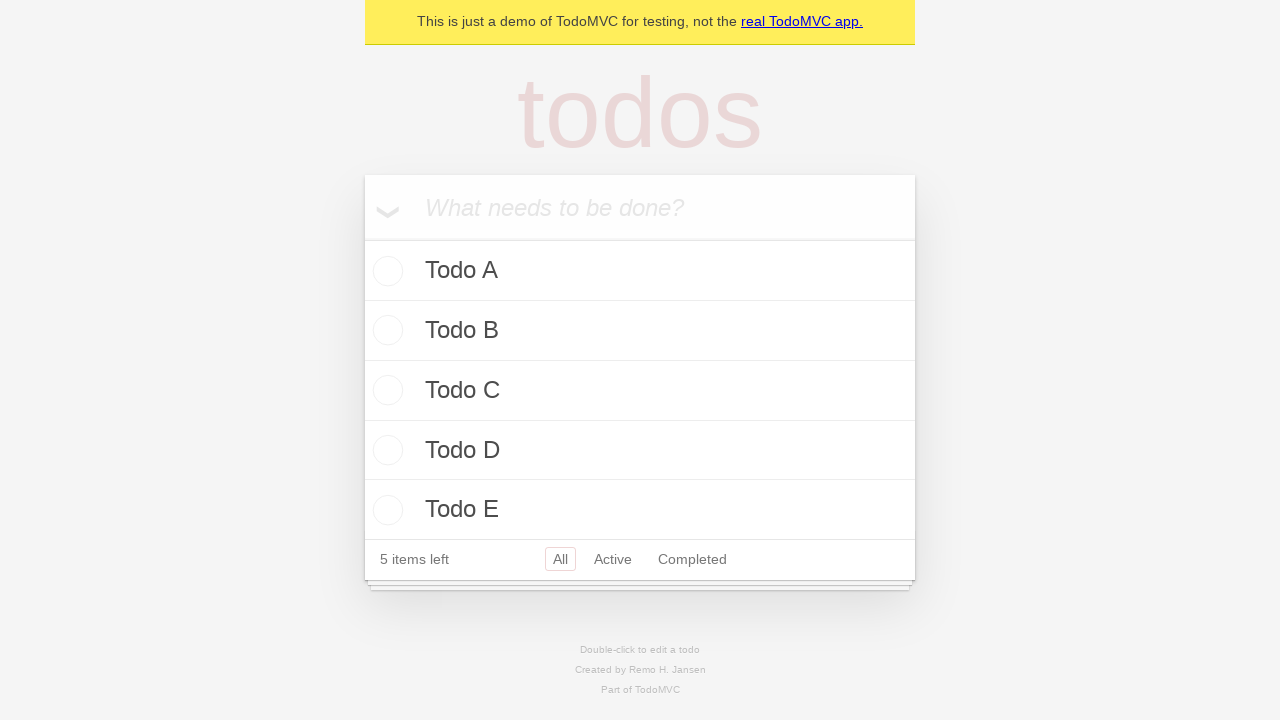